Tests keyboard copy-paste functionality by typing an address, selecting all, copying, and pasting into another field

Starting URL: https://demoqa.com/text-box

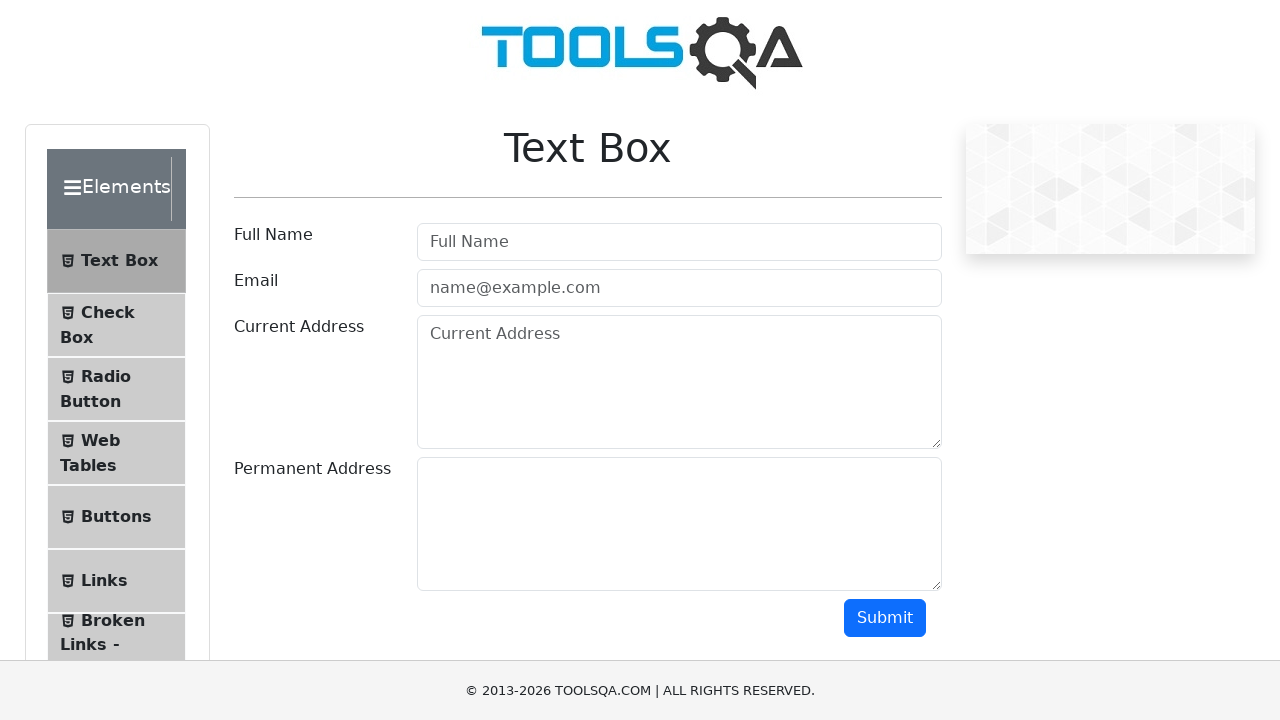

Clicked on current address input field at (679, 382) on #currentAddress
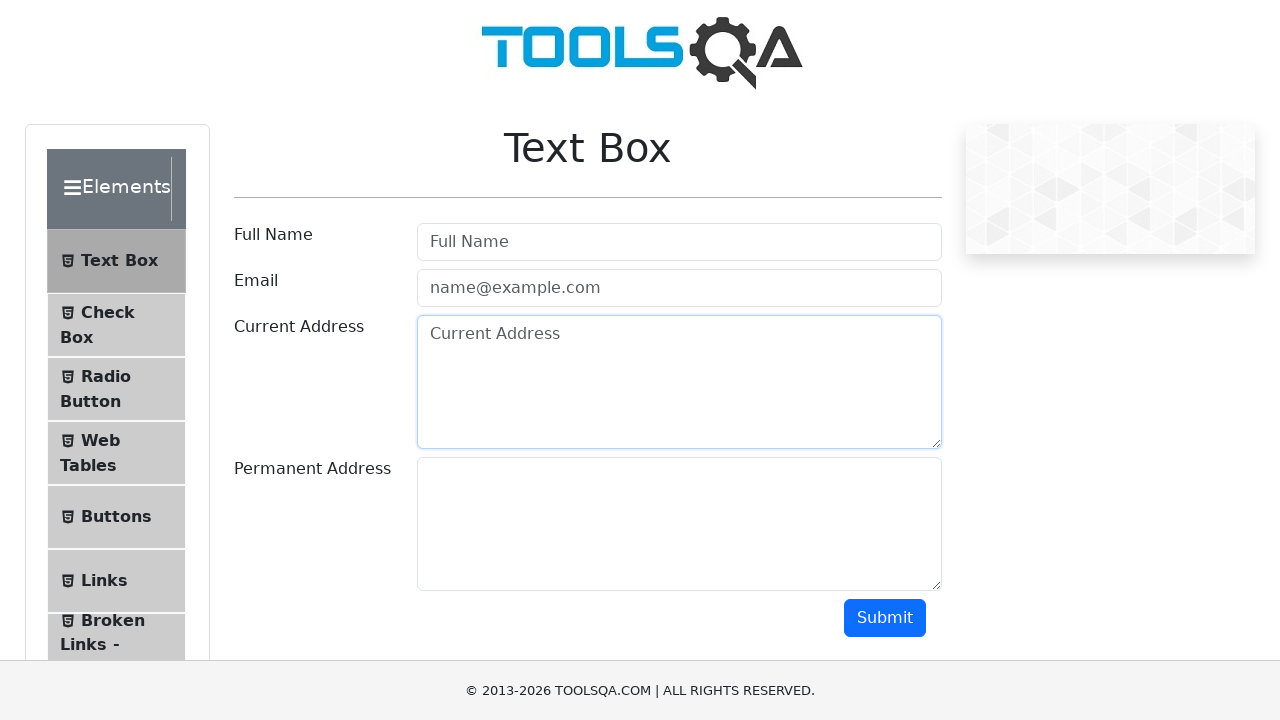

Typed address into current address field: 4521 Oak Valley Drive, Suite 200, Phoenix, AZ 85012
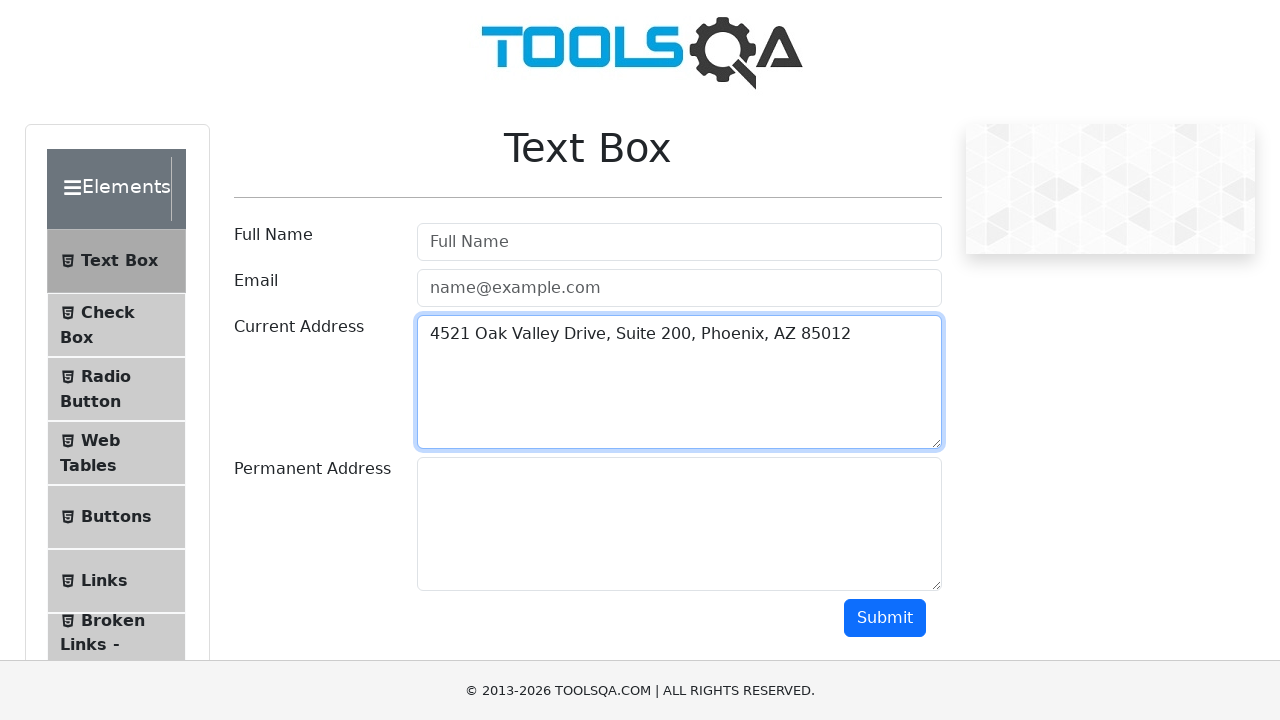

Selected all text in current address field using Ctrl+A
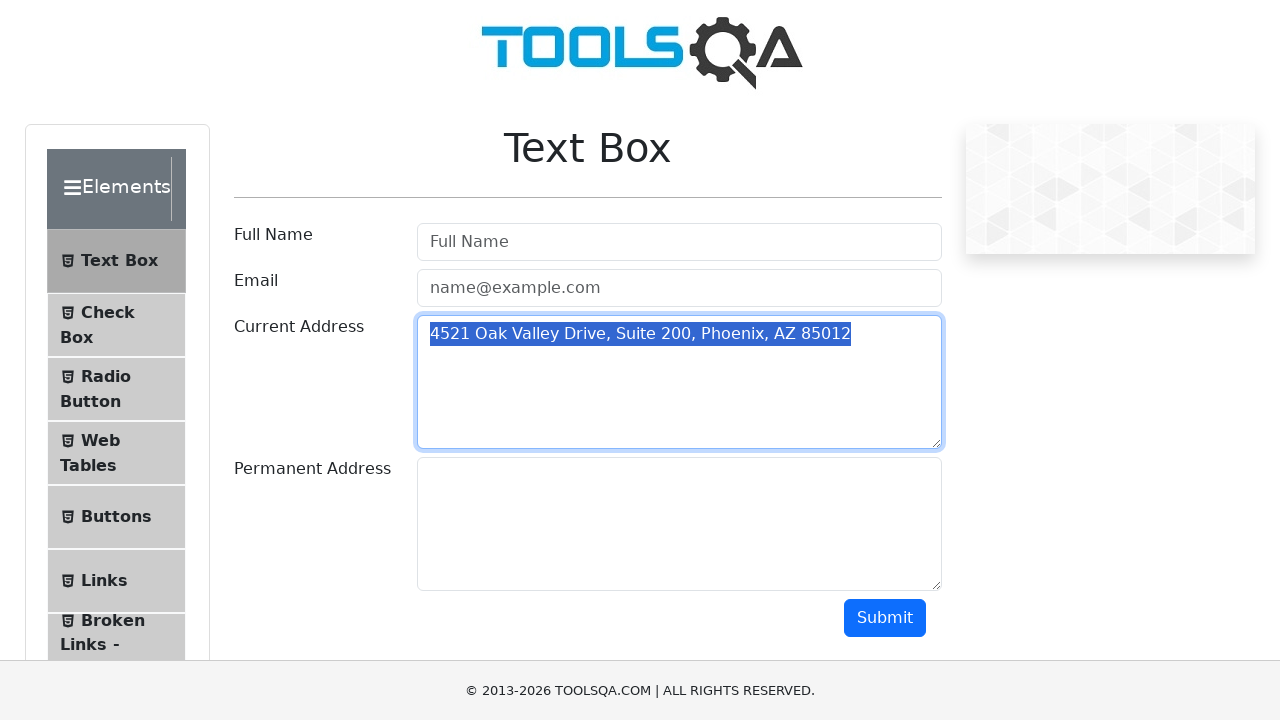

Copied selected address text using Ctrl+C
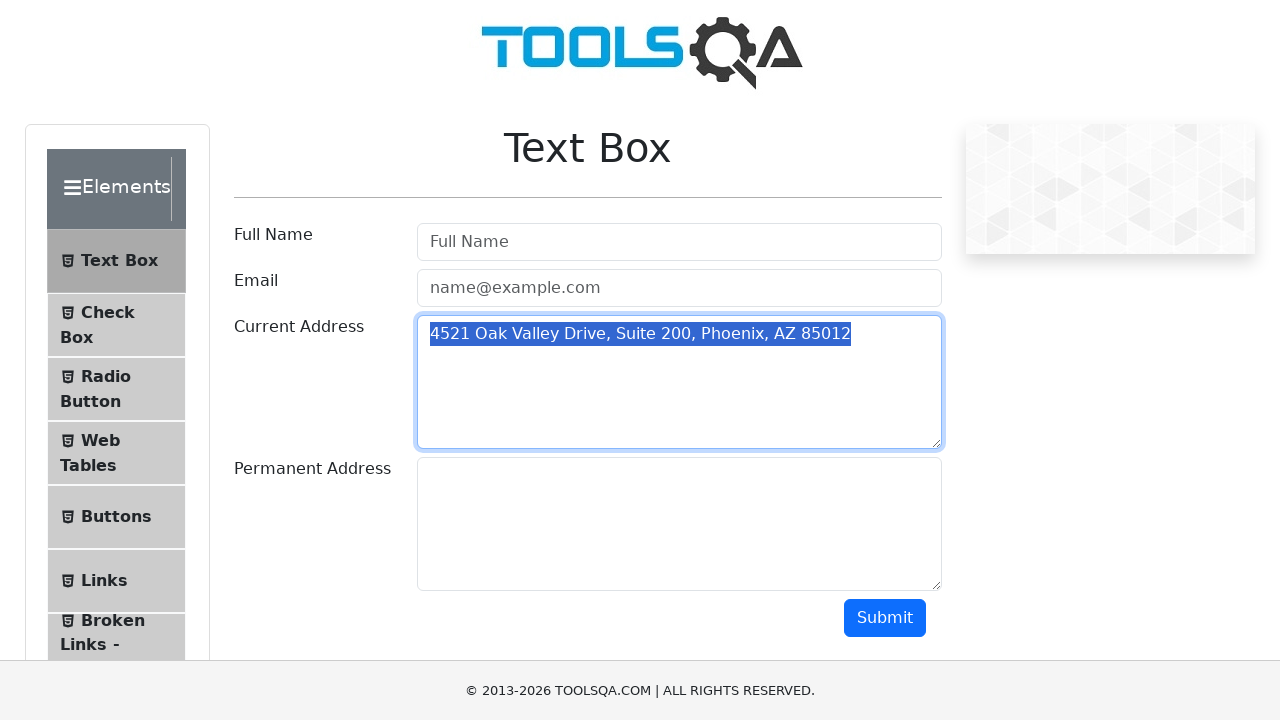

Clicked on permanent address input field at (679, 524) on #permanentAddress
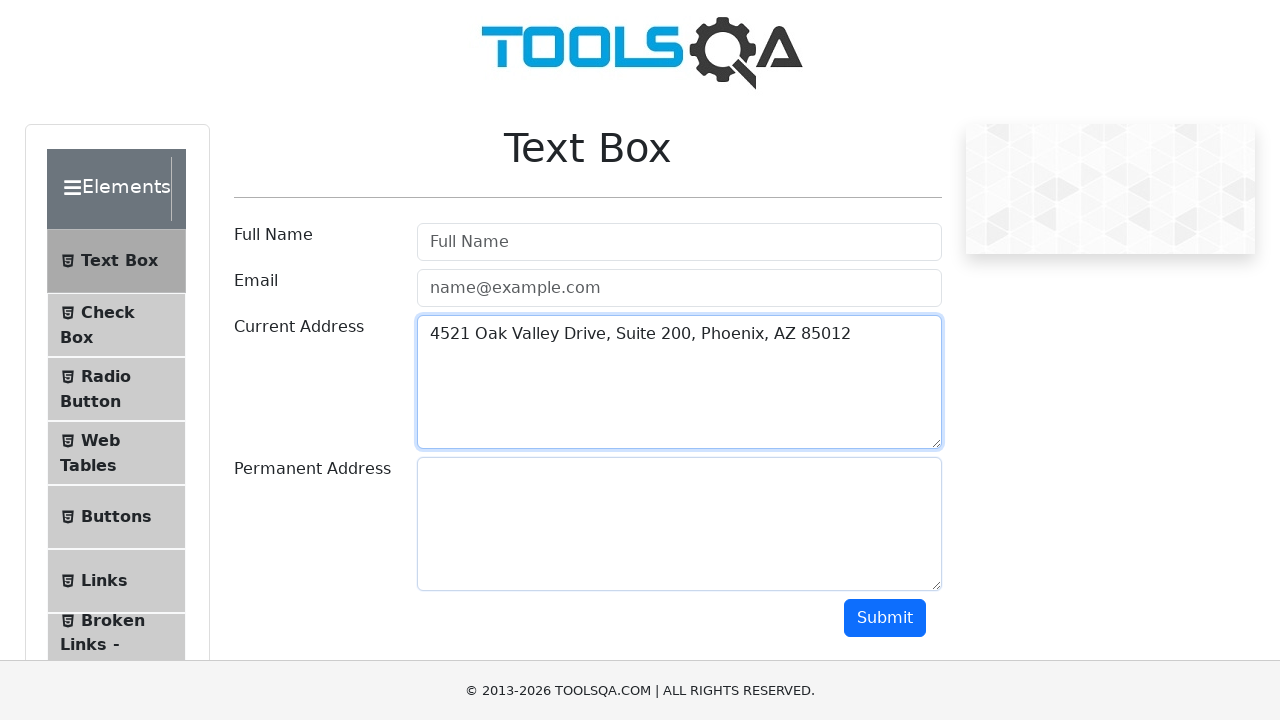

Pasted address into permanent address field using Ctrl+V
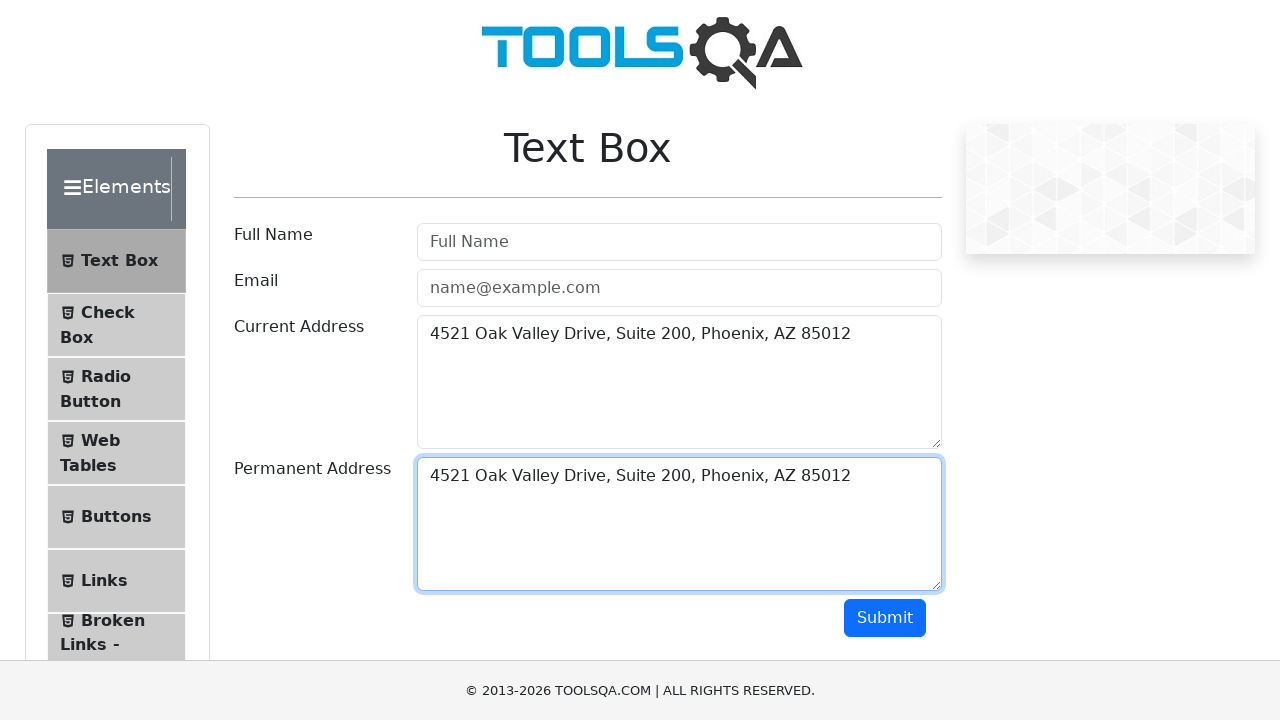

Verified that permanent address matches current address
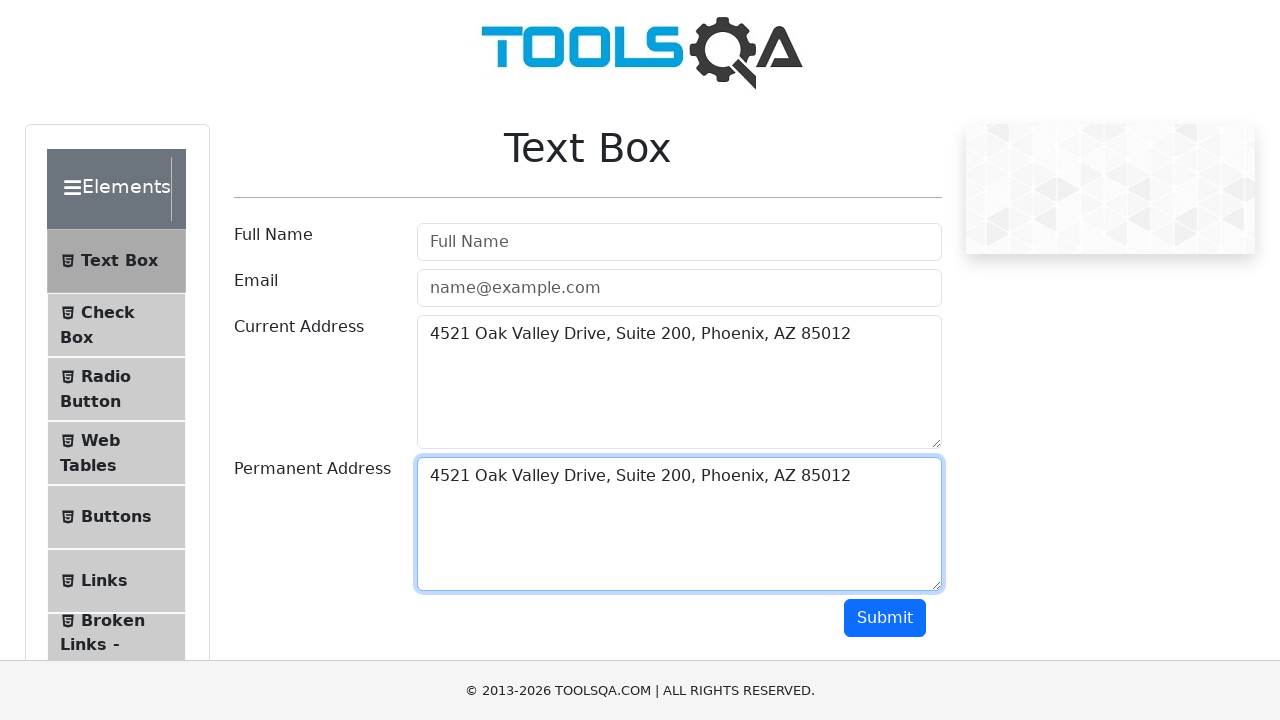

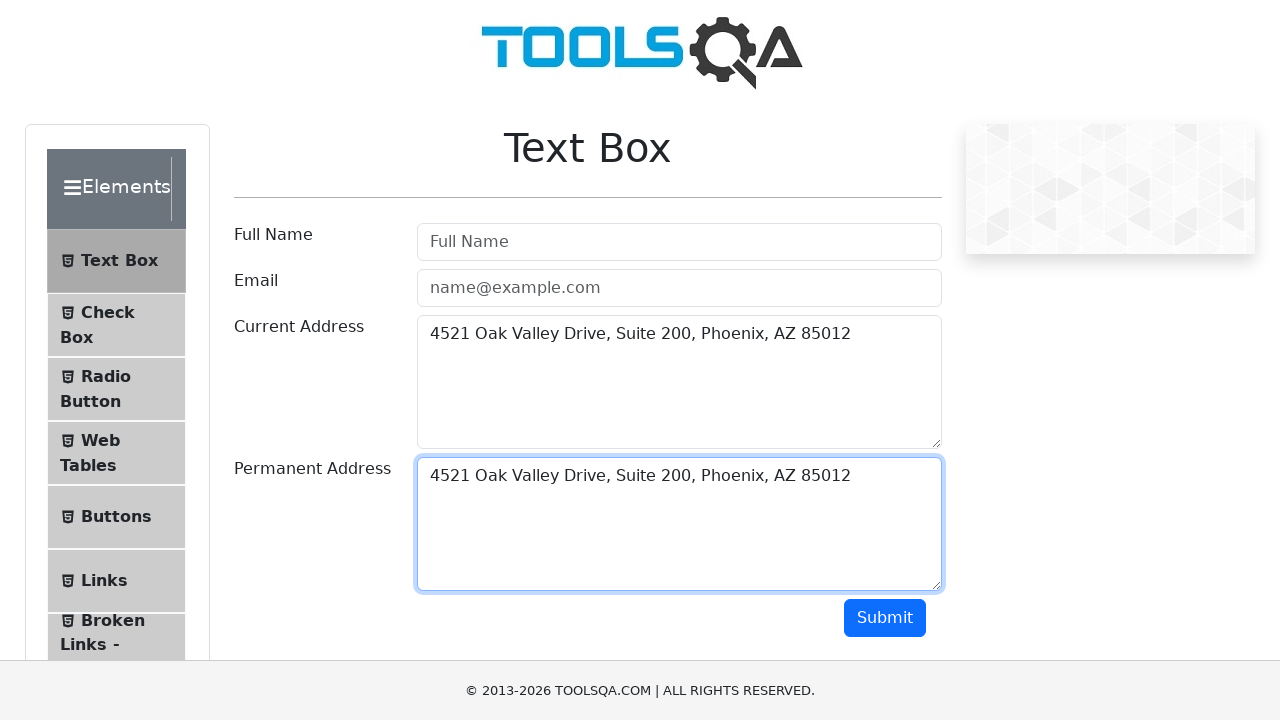